Tests basic browser window manipulation by navigating to Educastic website, maximizing the window, entering fullscreen mode, pressing Escape to exit fullscreen, and resizing the window to specific dimensions.

Starting URL: https://www.educastic.com/

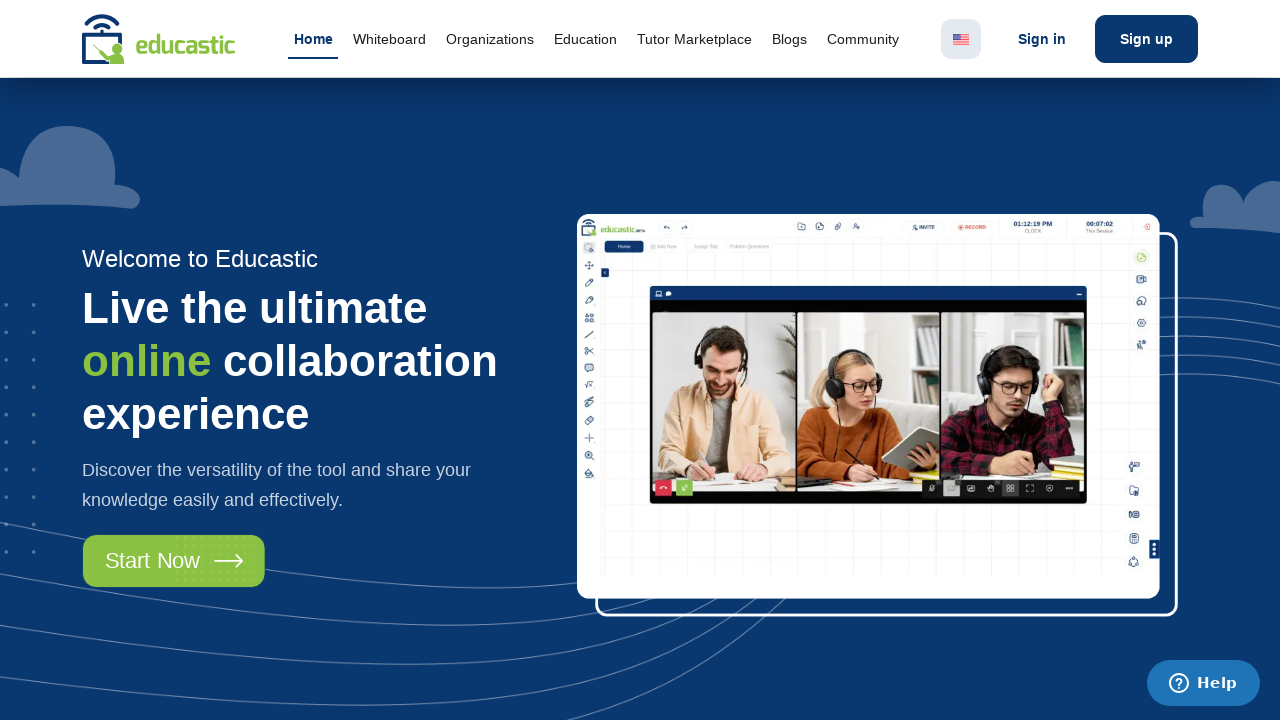

Maximized browser window to 1920x1080
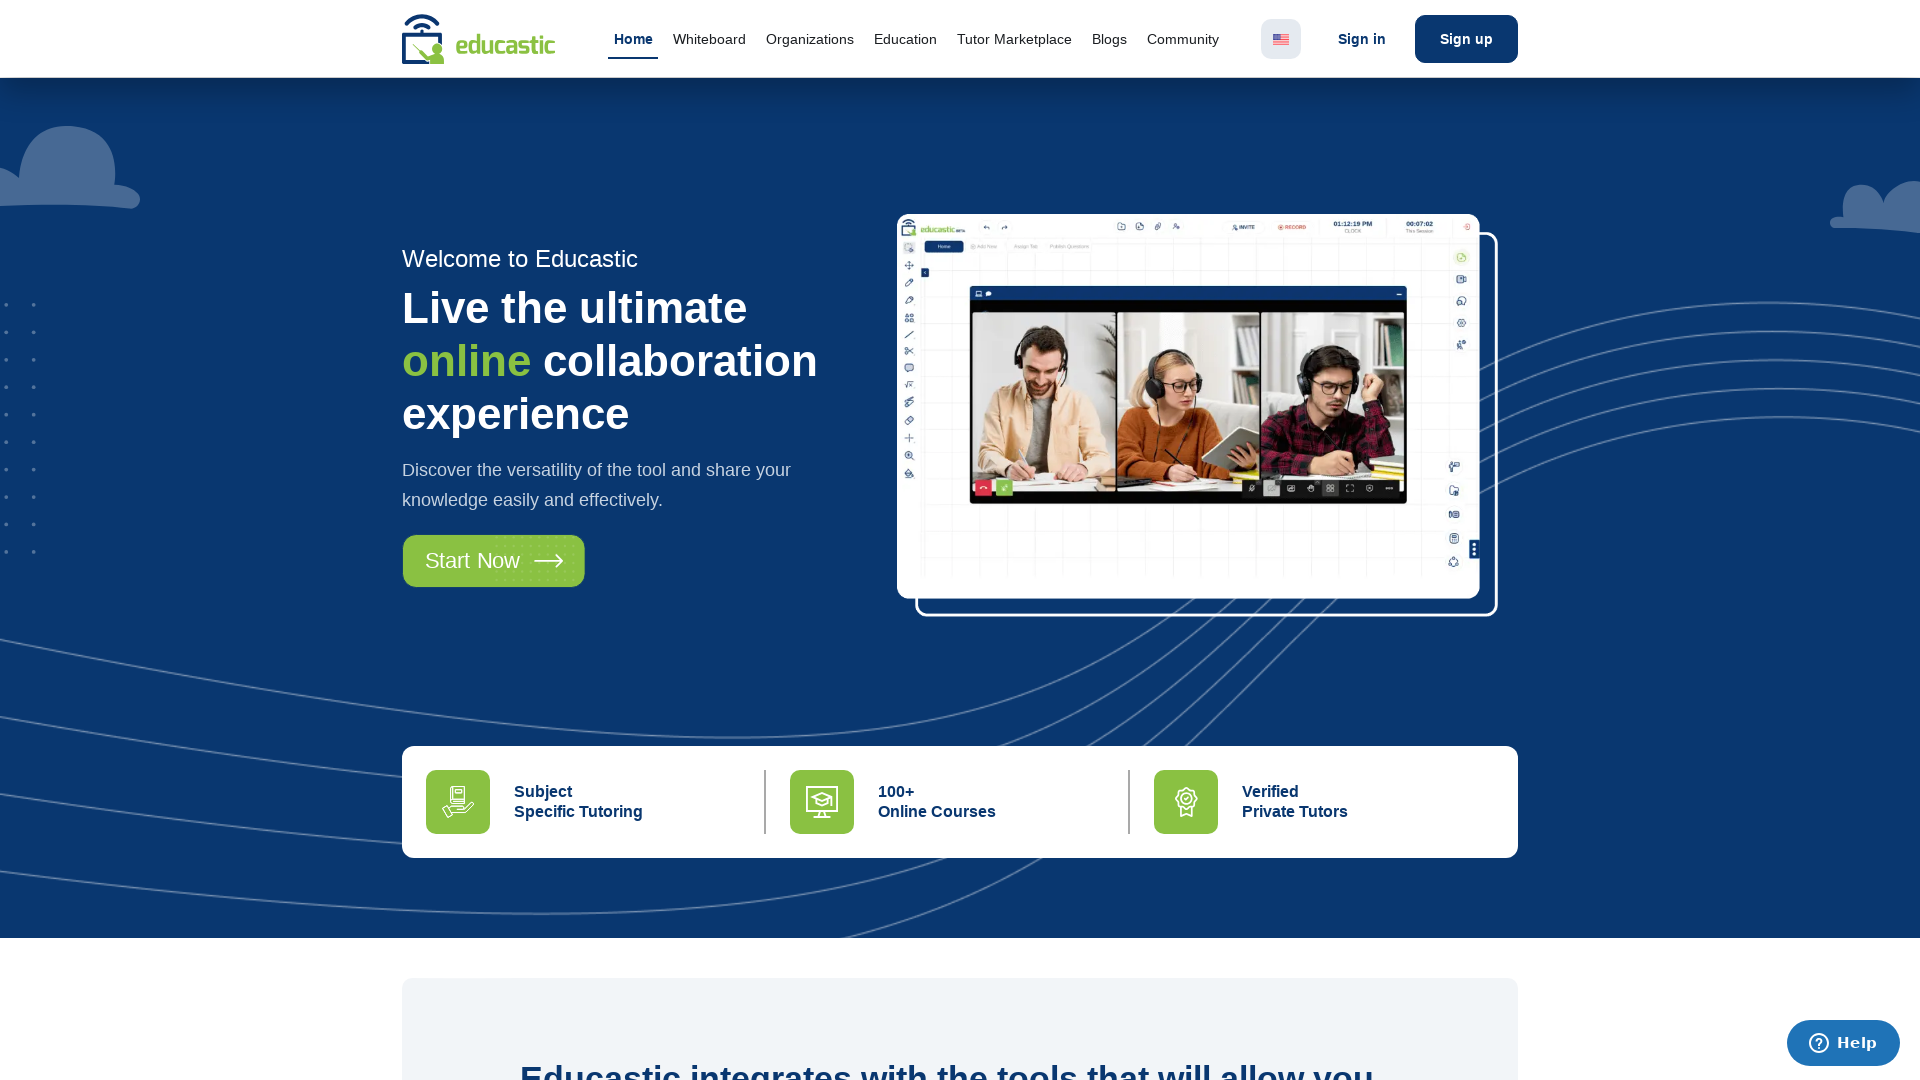

Waited for page to load (domcontentloaded)
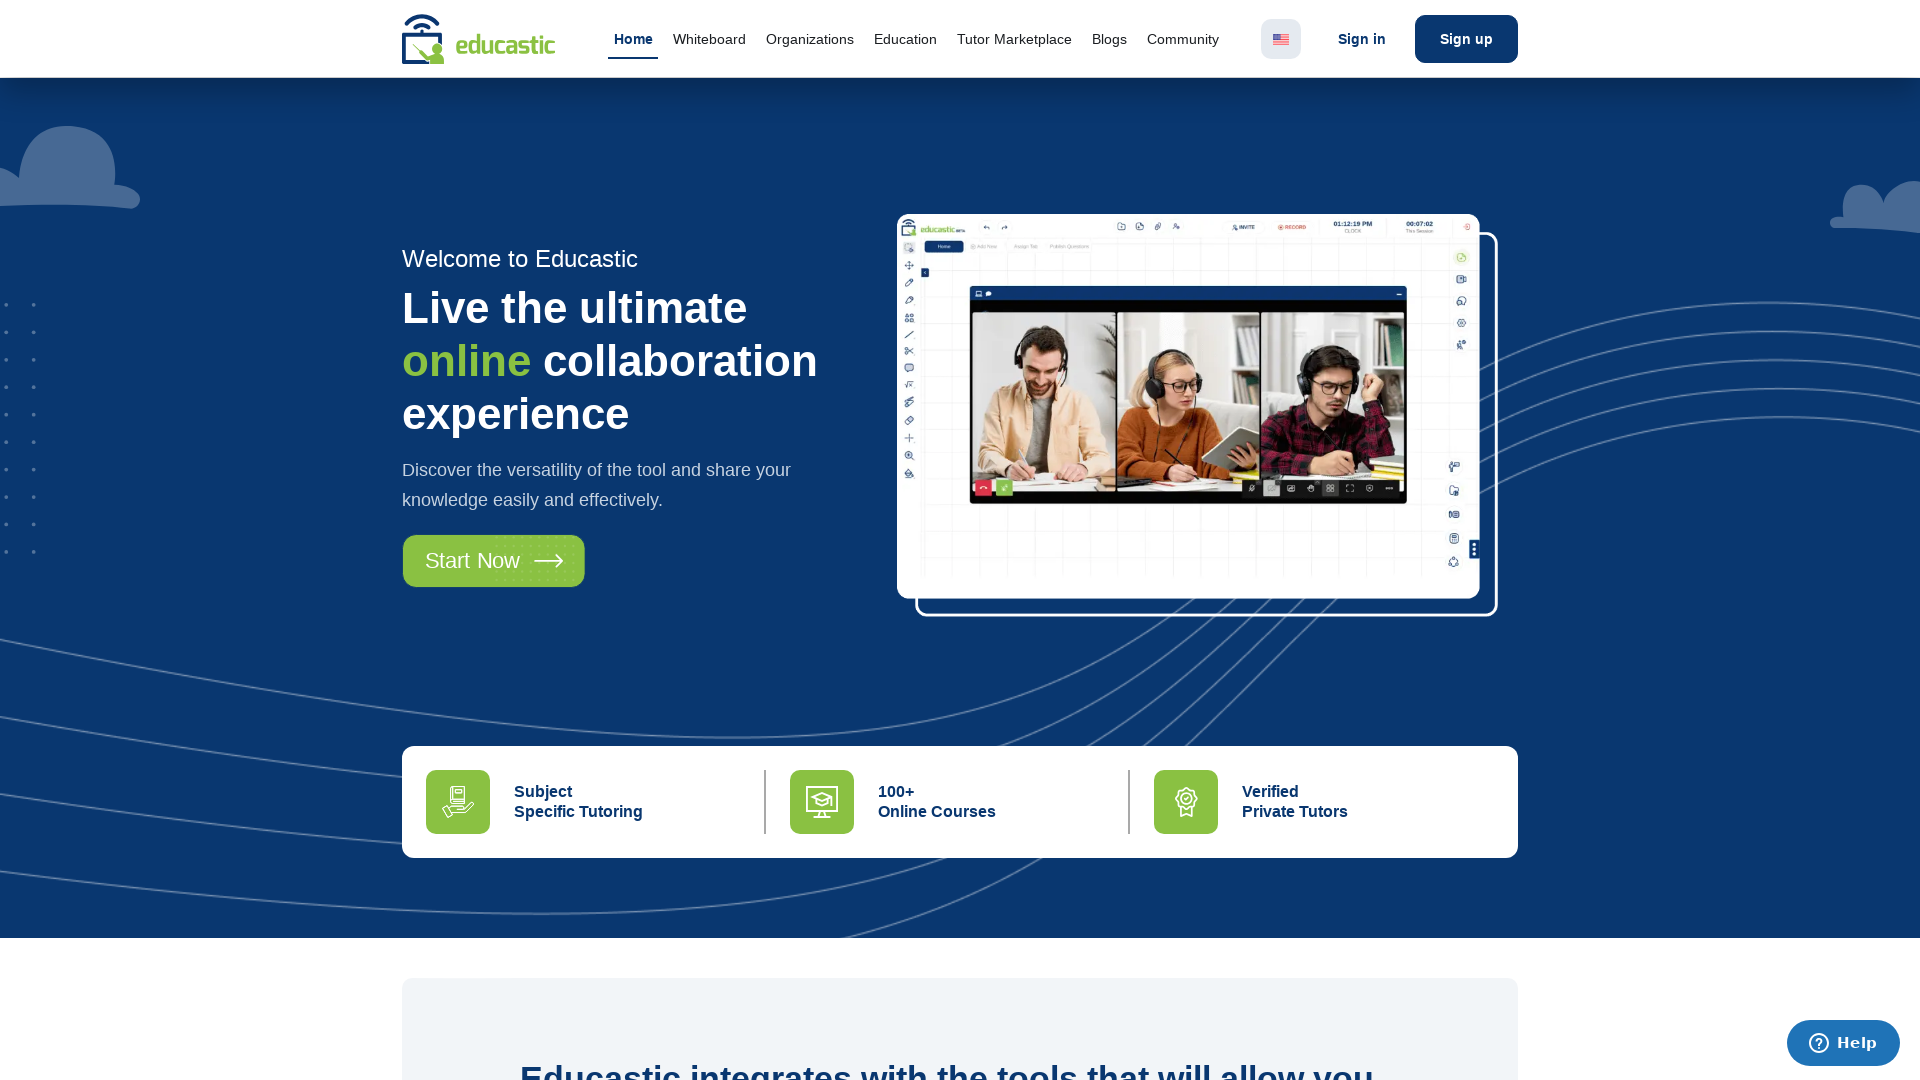

Pressed Escape key to exit fullscreen
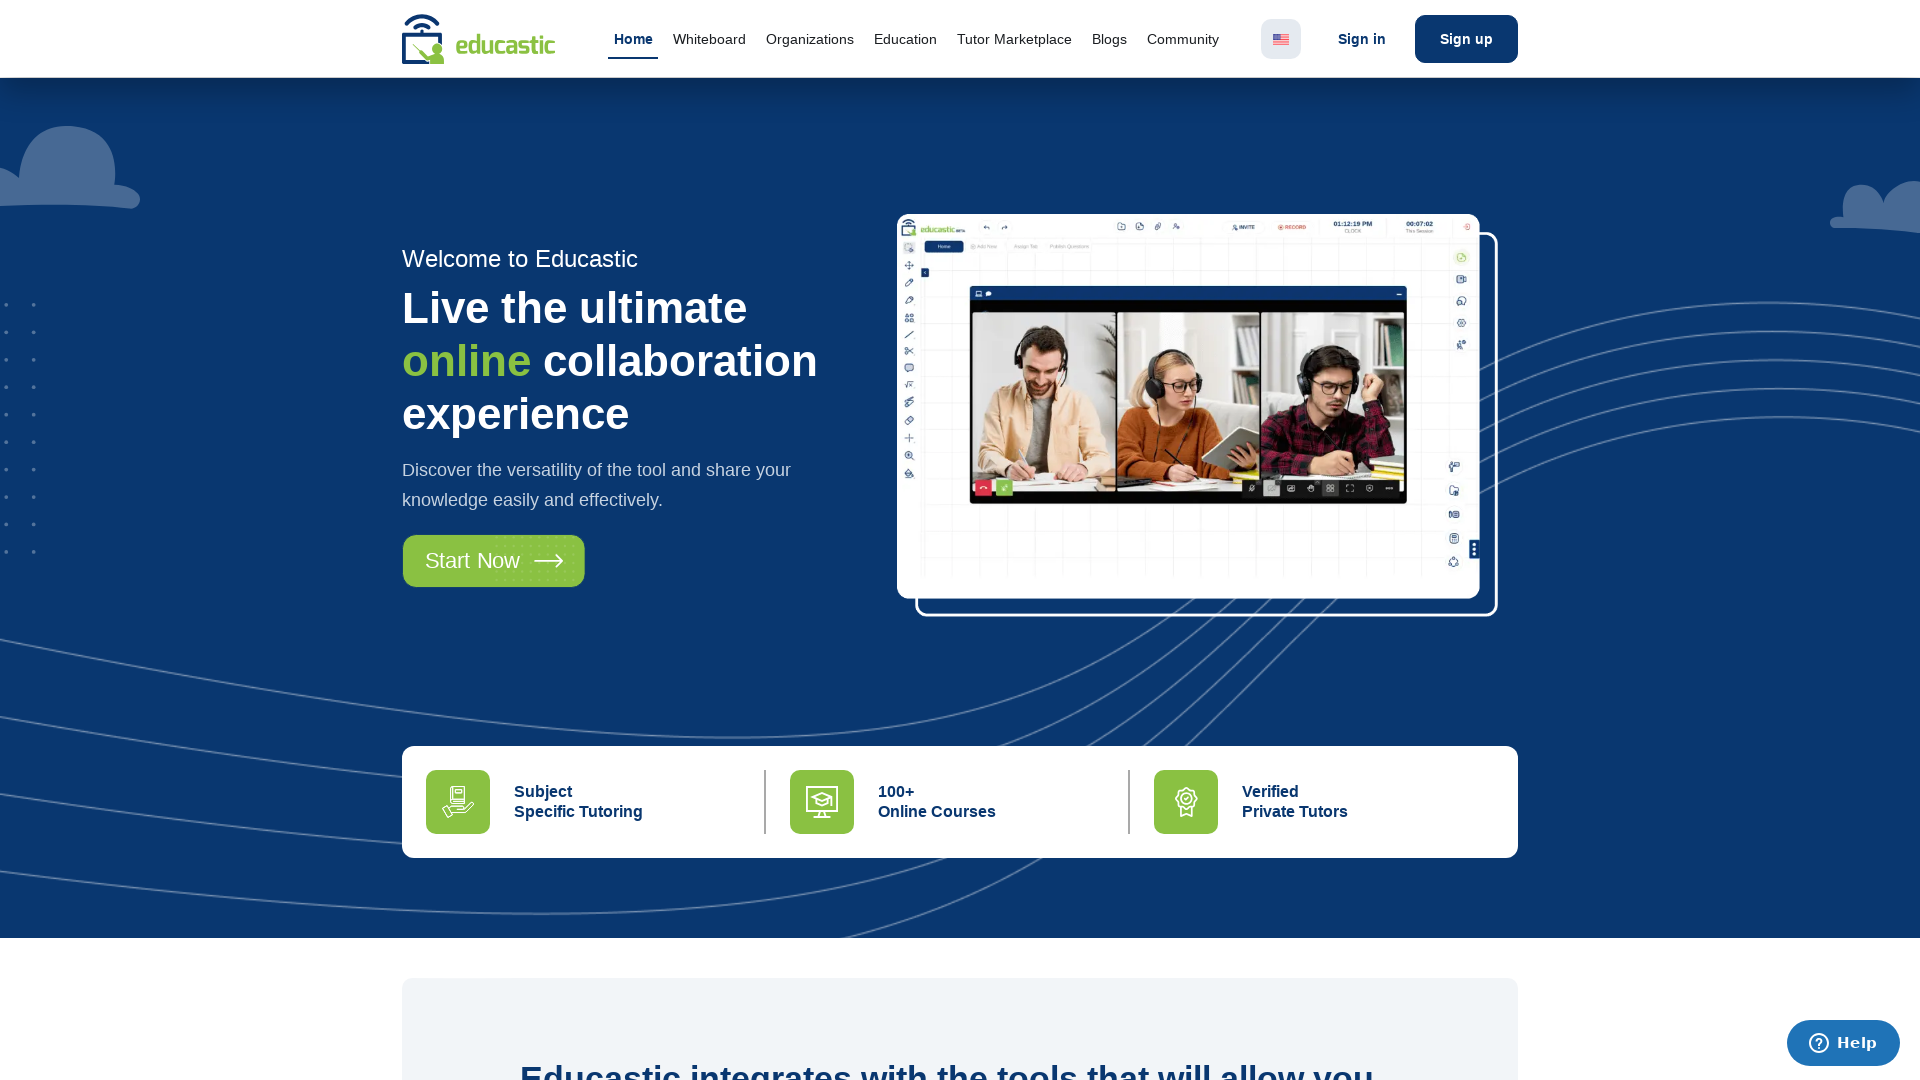

Resized window to 400x800 dimensions
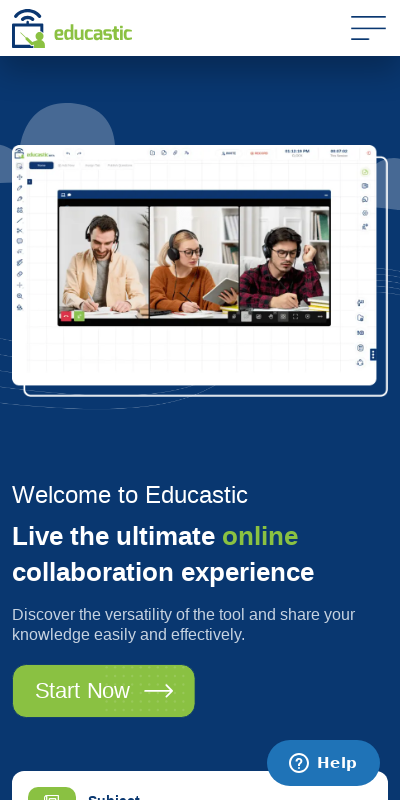

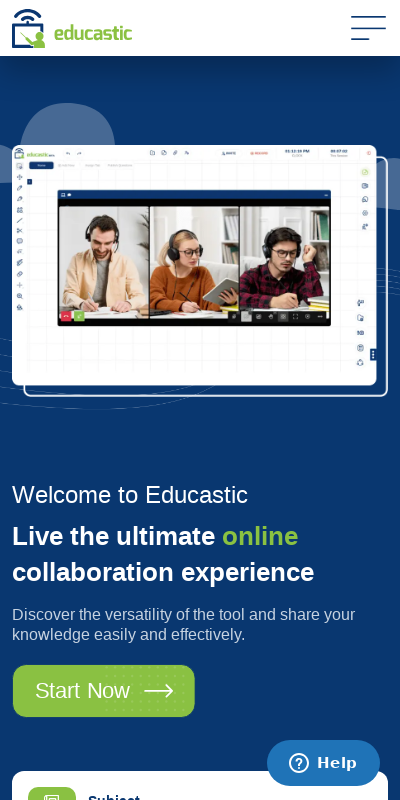